Plays a game of Tic-Tac-Toe by randomly selecting available squares on the board, alternating with the computer opponent until the game ends with a win, loss, or draw.

Starting URL: https://playtictactoe.org/

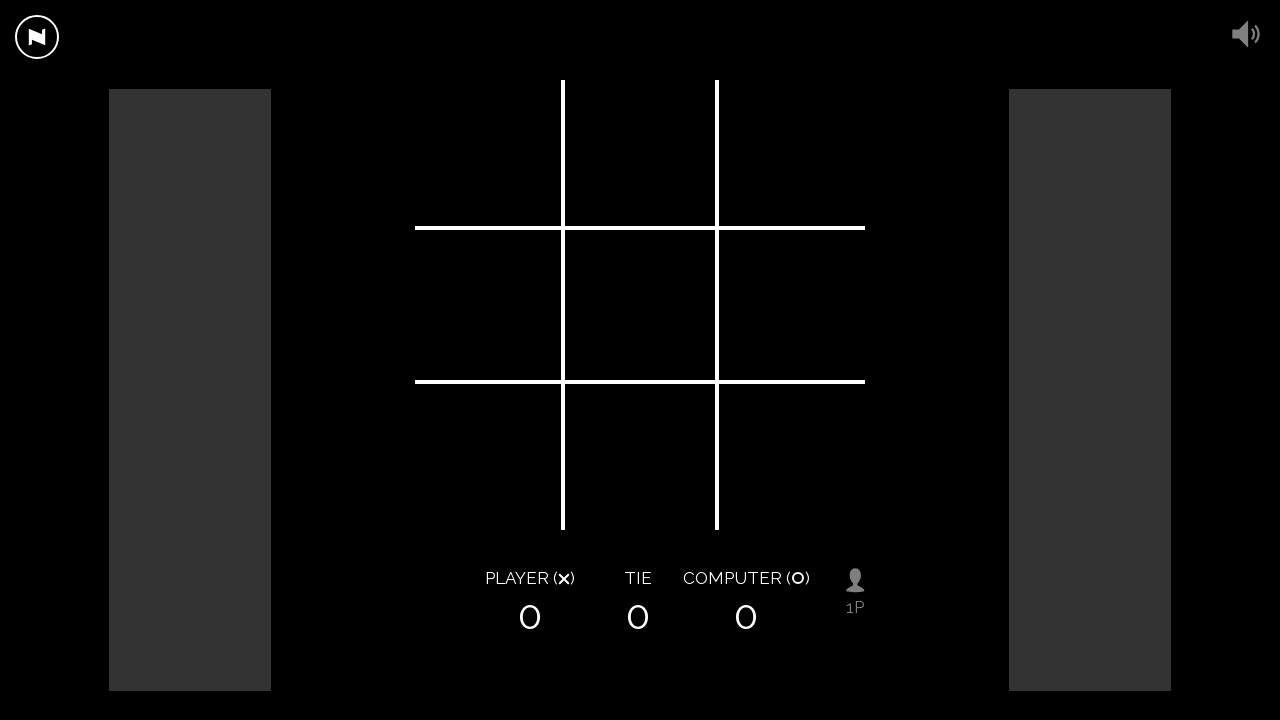

Waited for game board to be visible
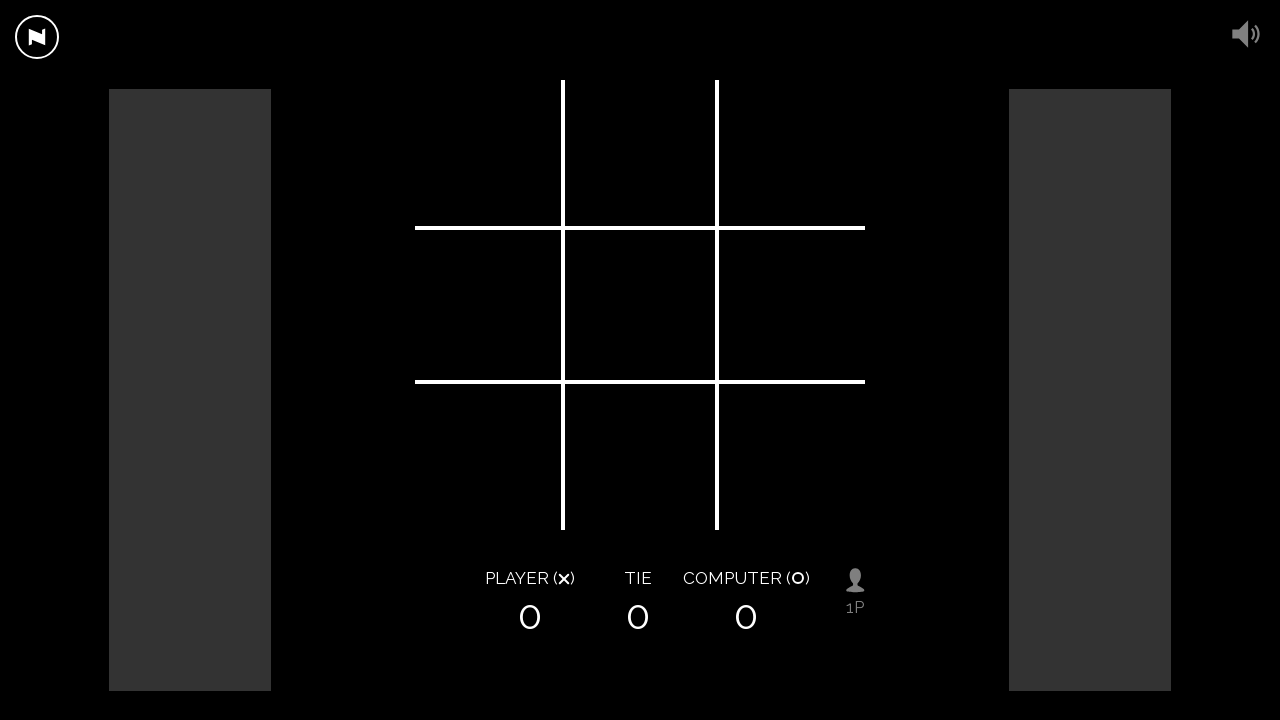

Waited for board squares to be attached
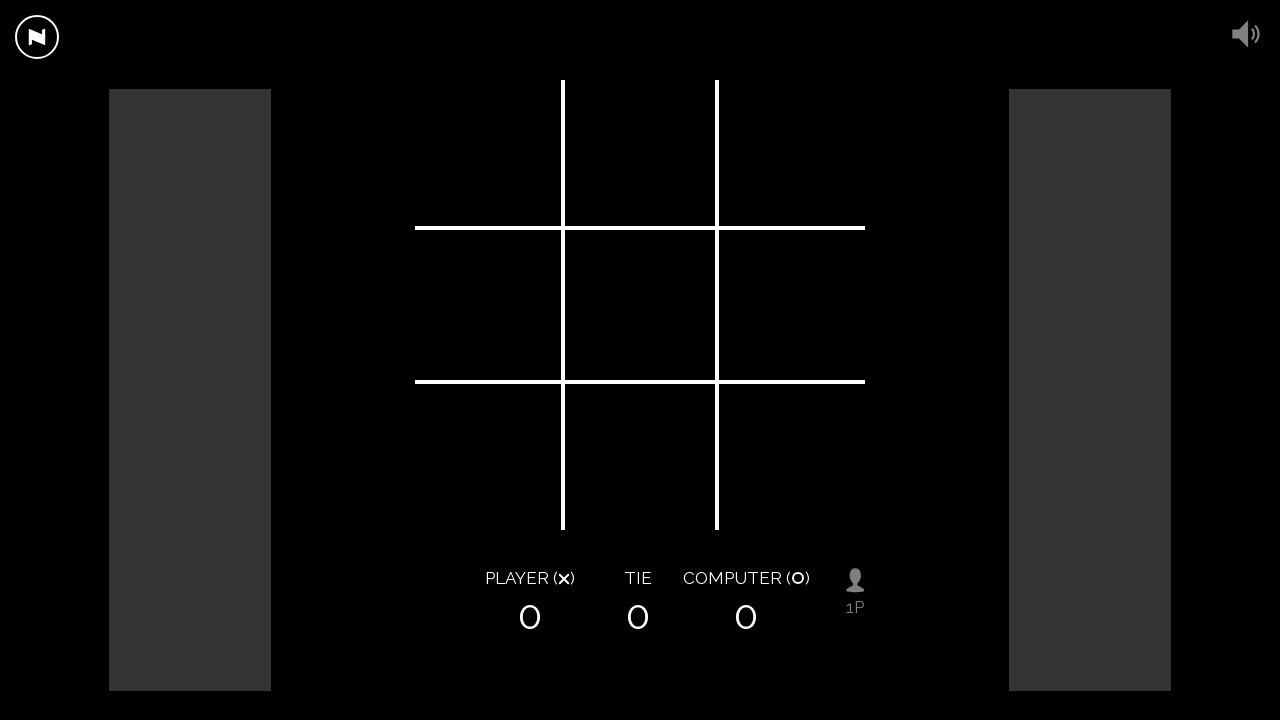

Verified all 9 board squares are present
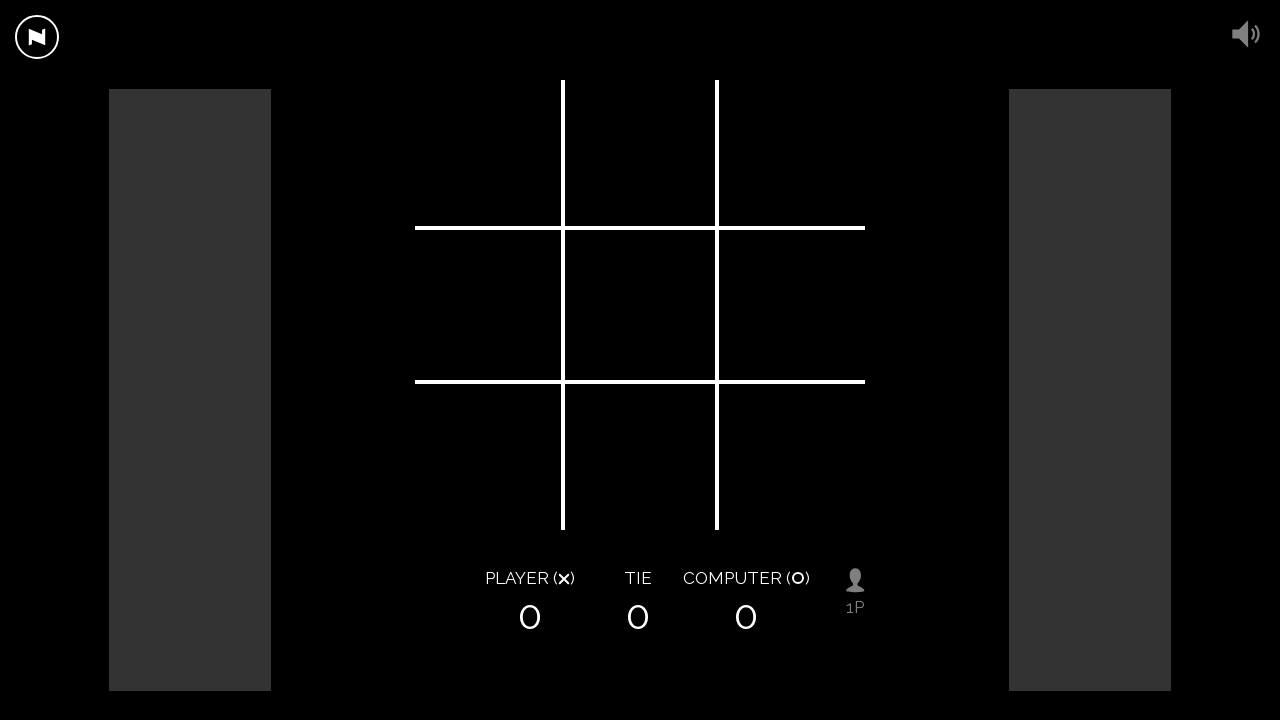

Waited for game state to stabilize
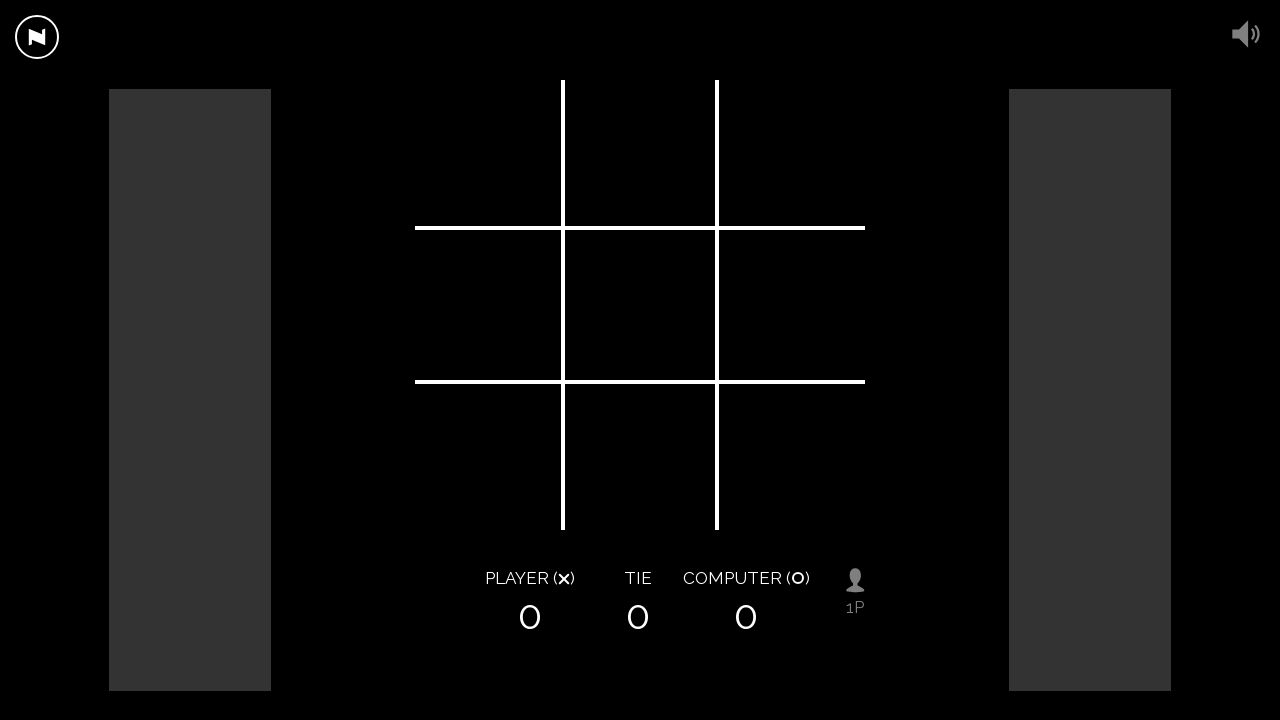

Found 9 available squares
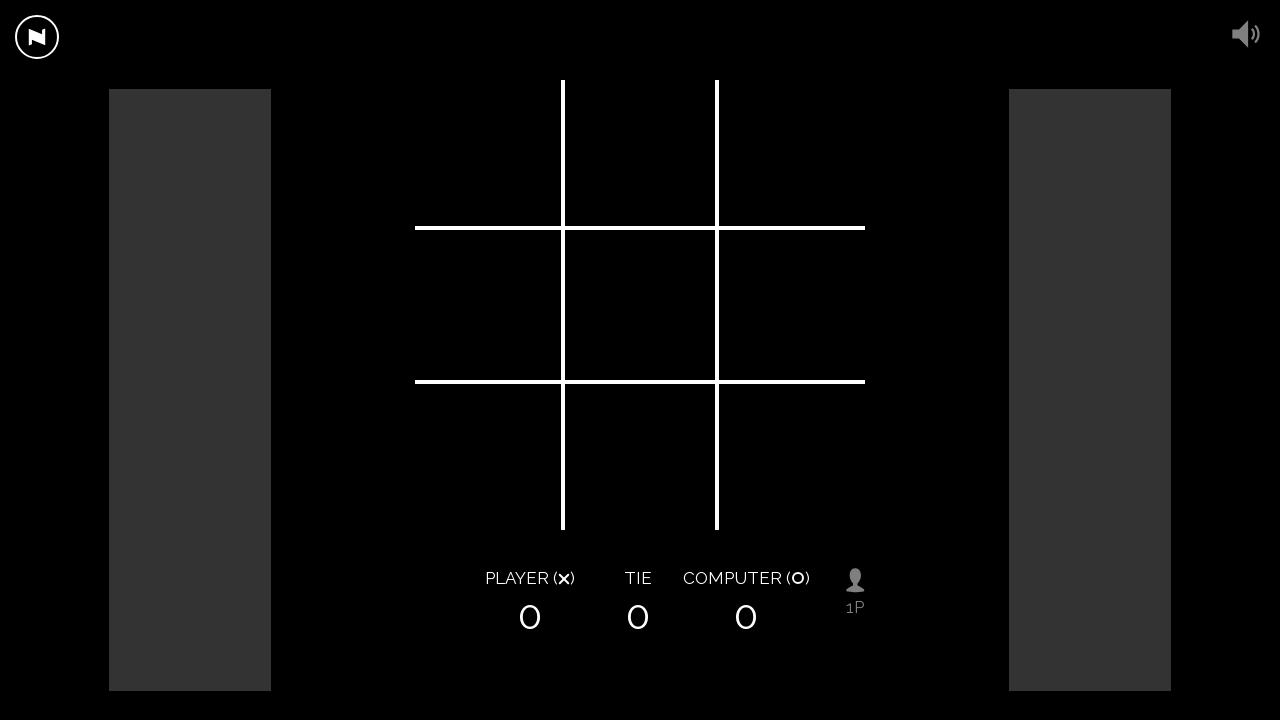

Clicked randomly selected square at index 7 at (640, 455) on .board .square >> nth=7
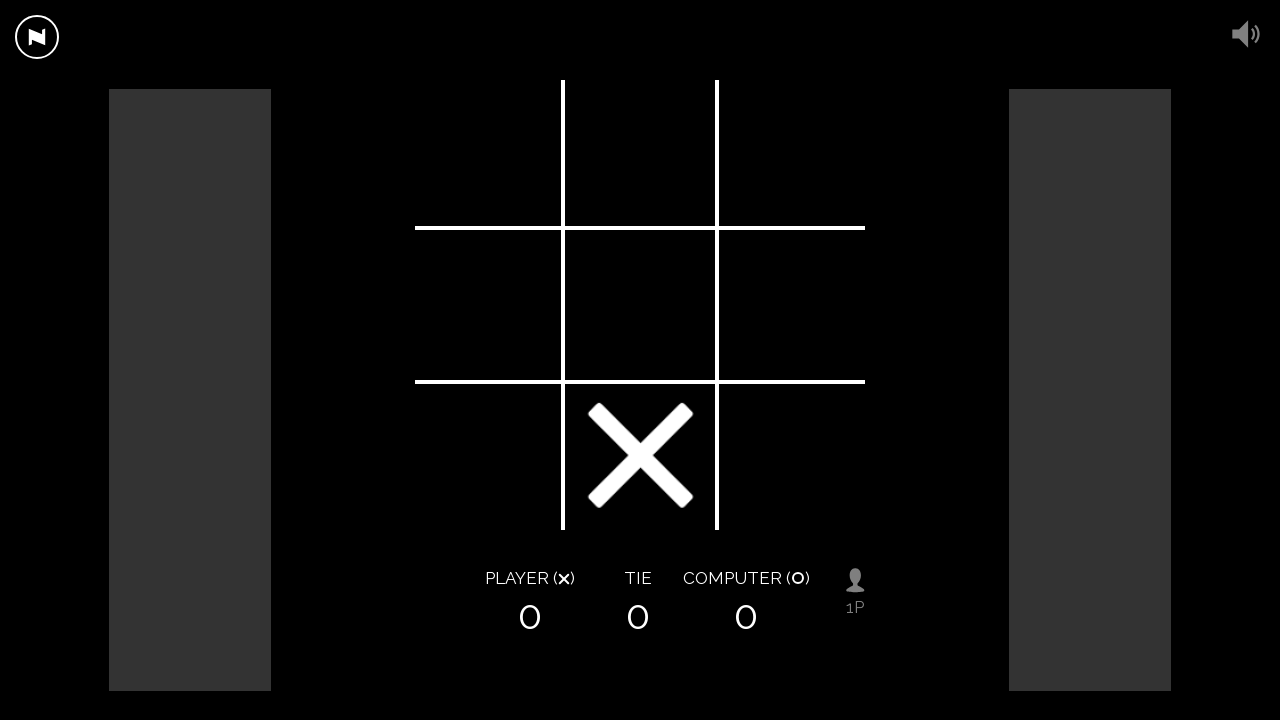

Waited for computer opponent to respond
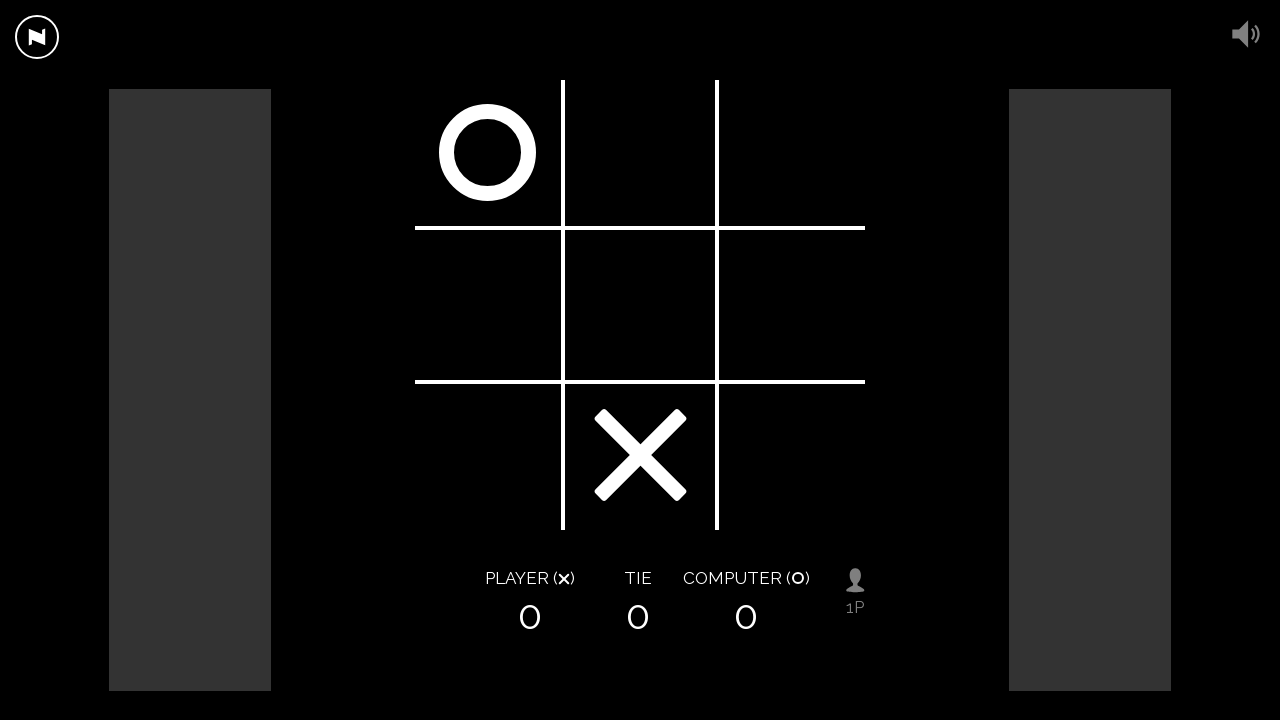

Waited for game state to stabilize
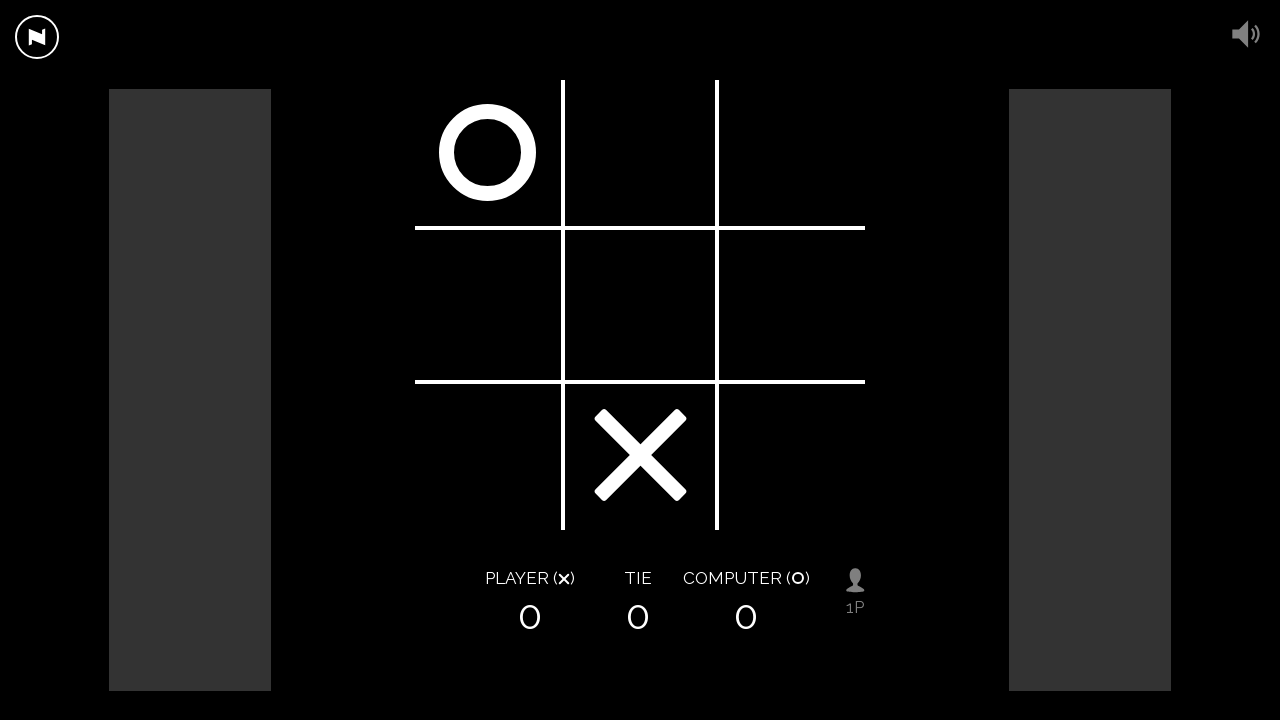

Found 7 available squares
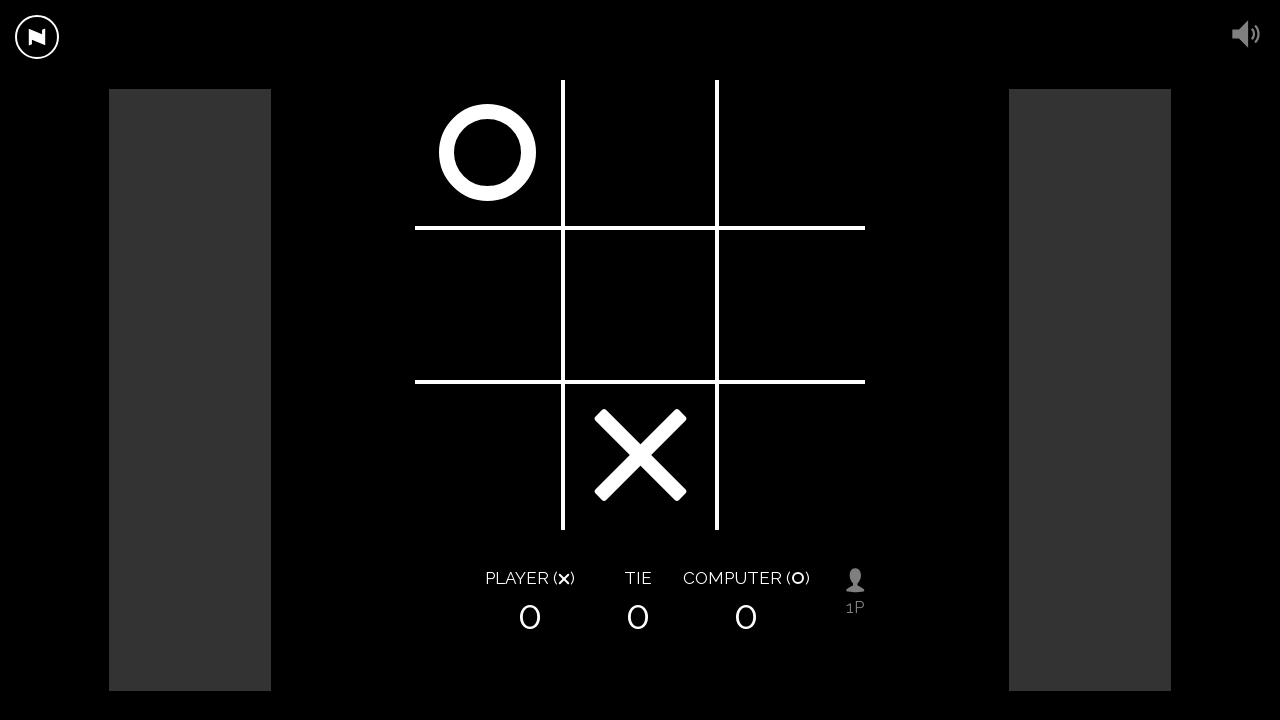

Clicked randomly selected square at index 4 at (640, 305) on .board .square >> nth=4
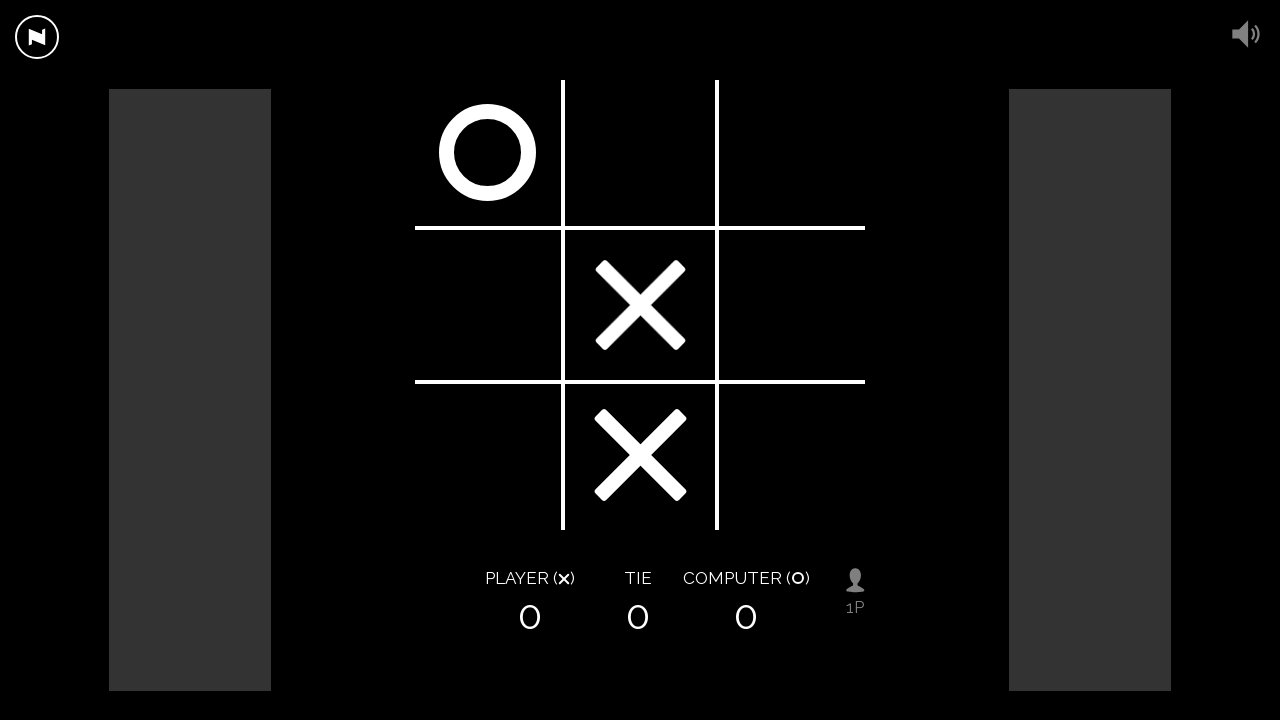

Waited for computer opponent to respond
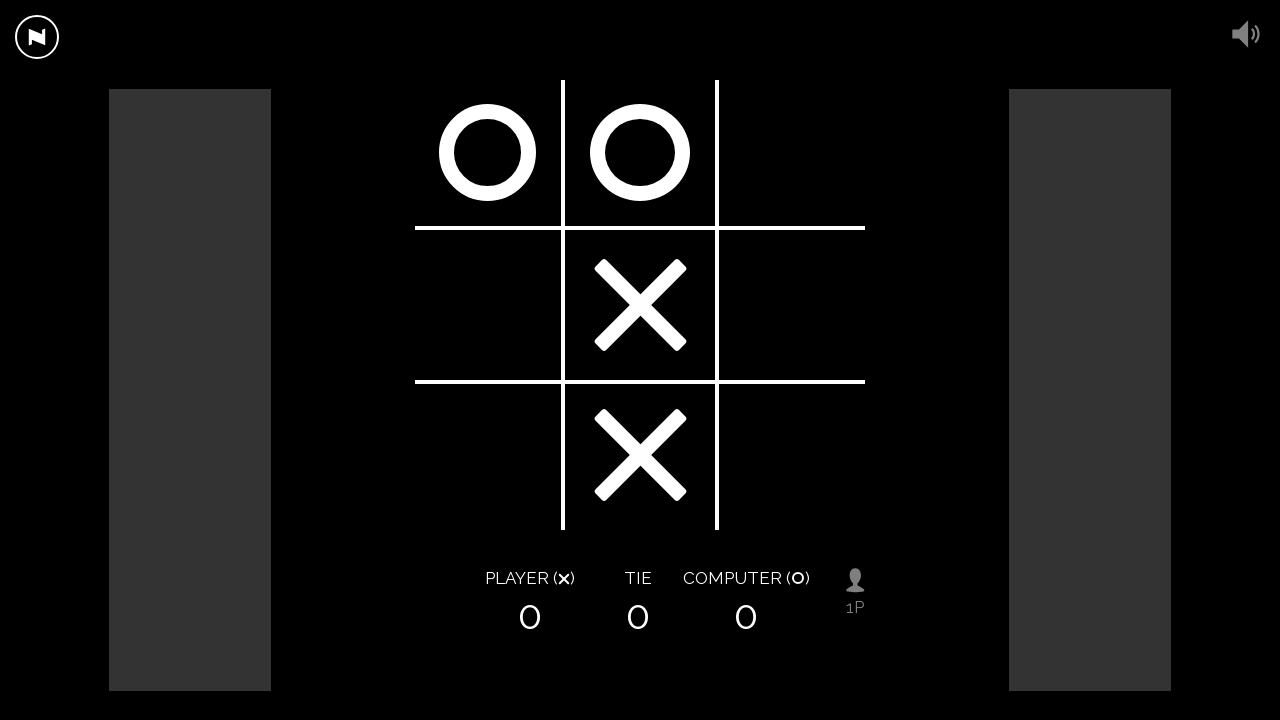

Waited for game state to stabilize
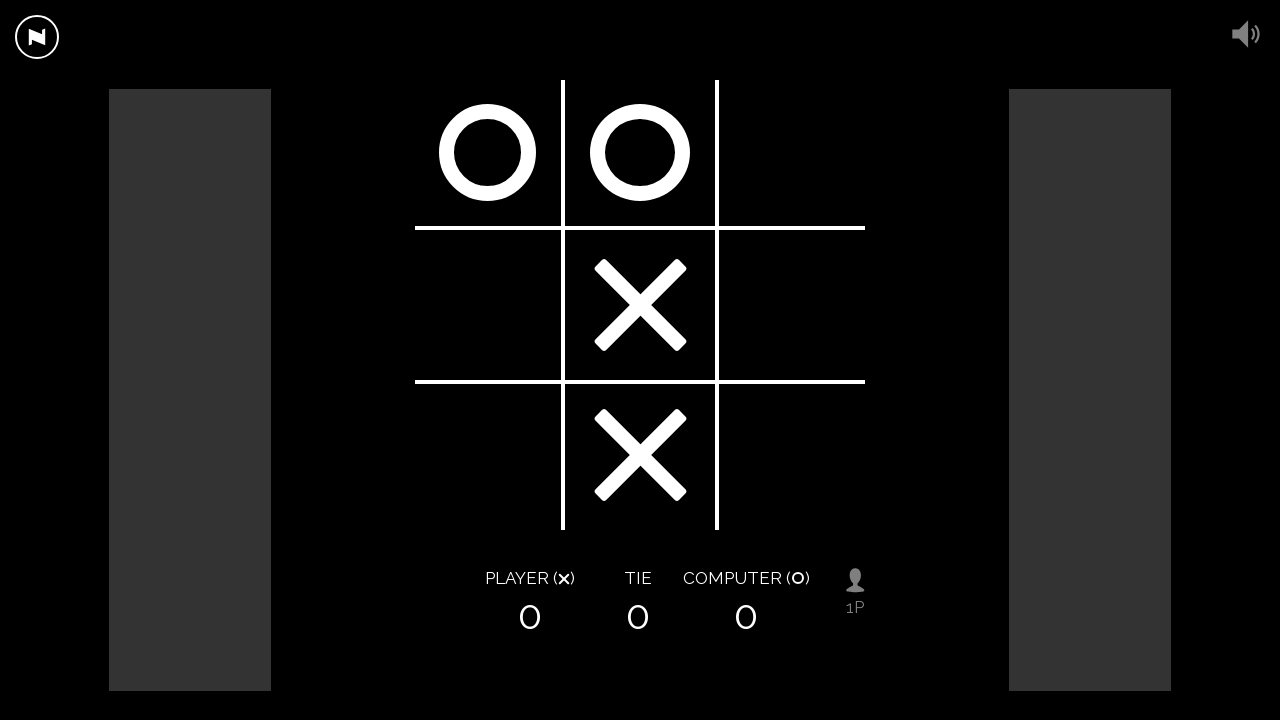

Found 5 available squares
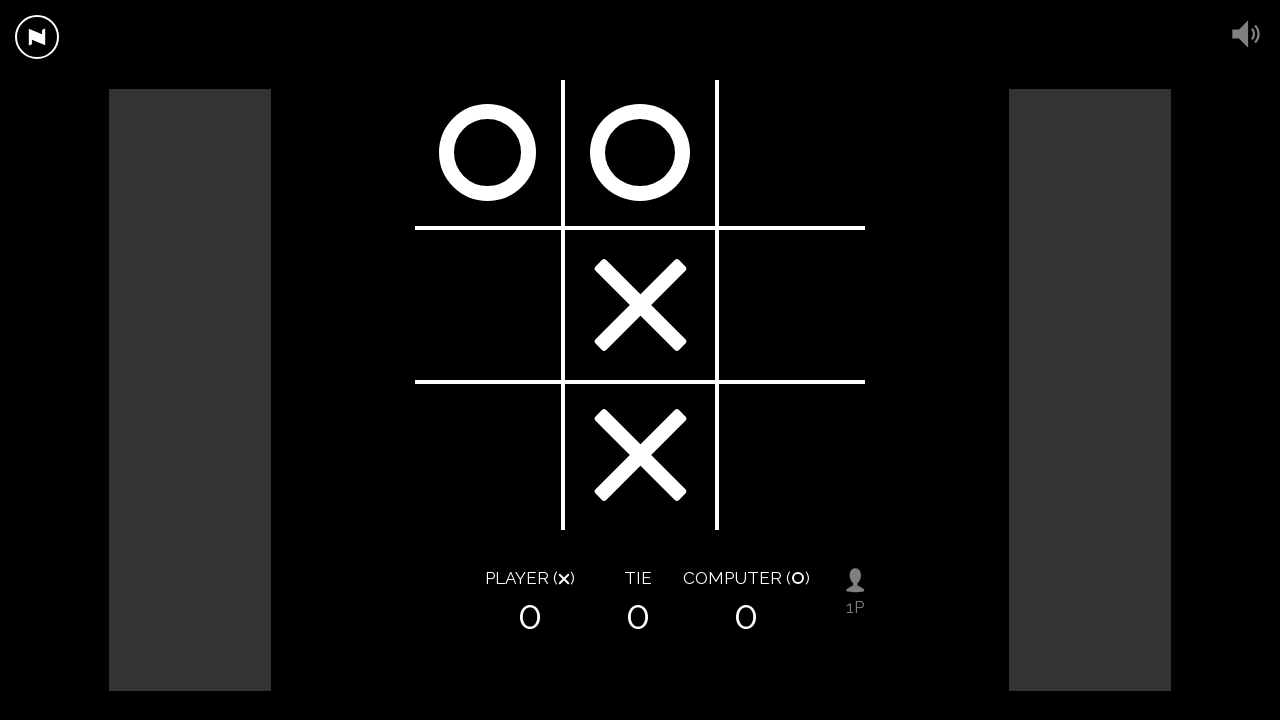

Clicked randomly selected square at index 3 at (490, 305) on .board .square >> nth=3
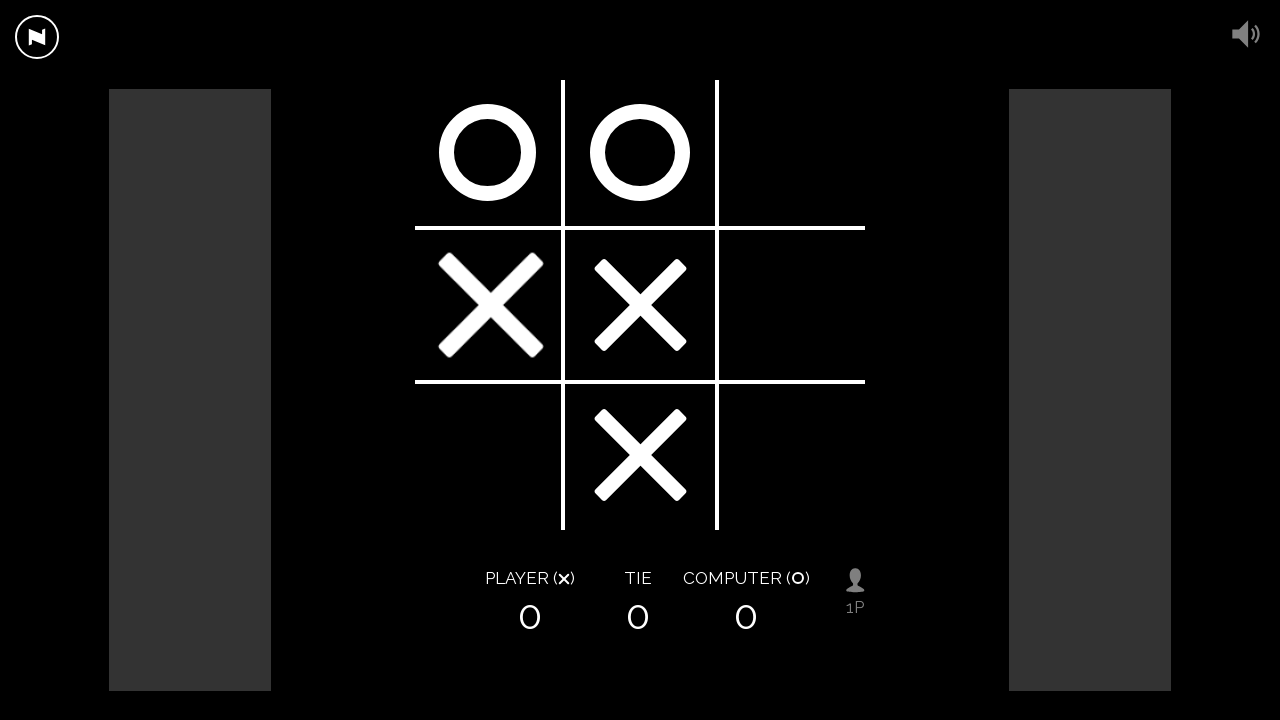

Waited for computer opponent to respond
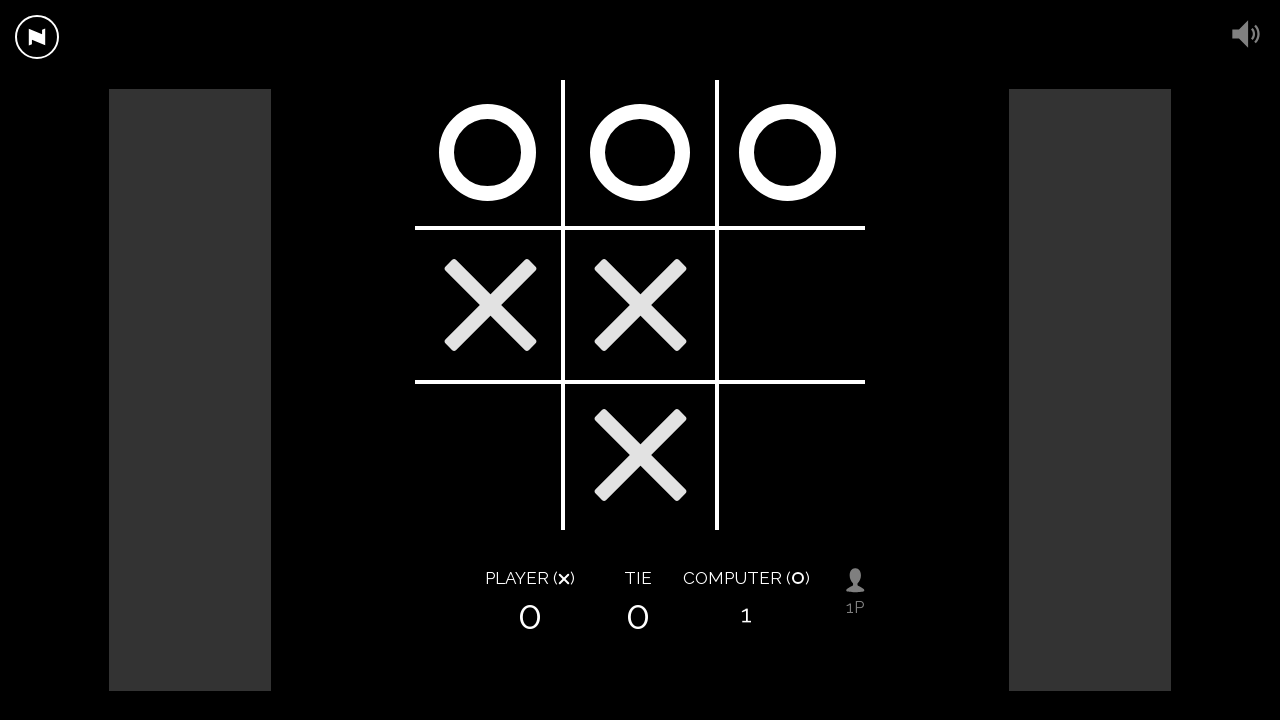

Game ended and scores display is visible
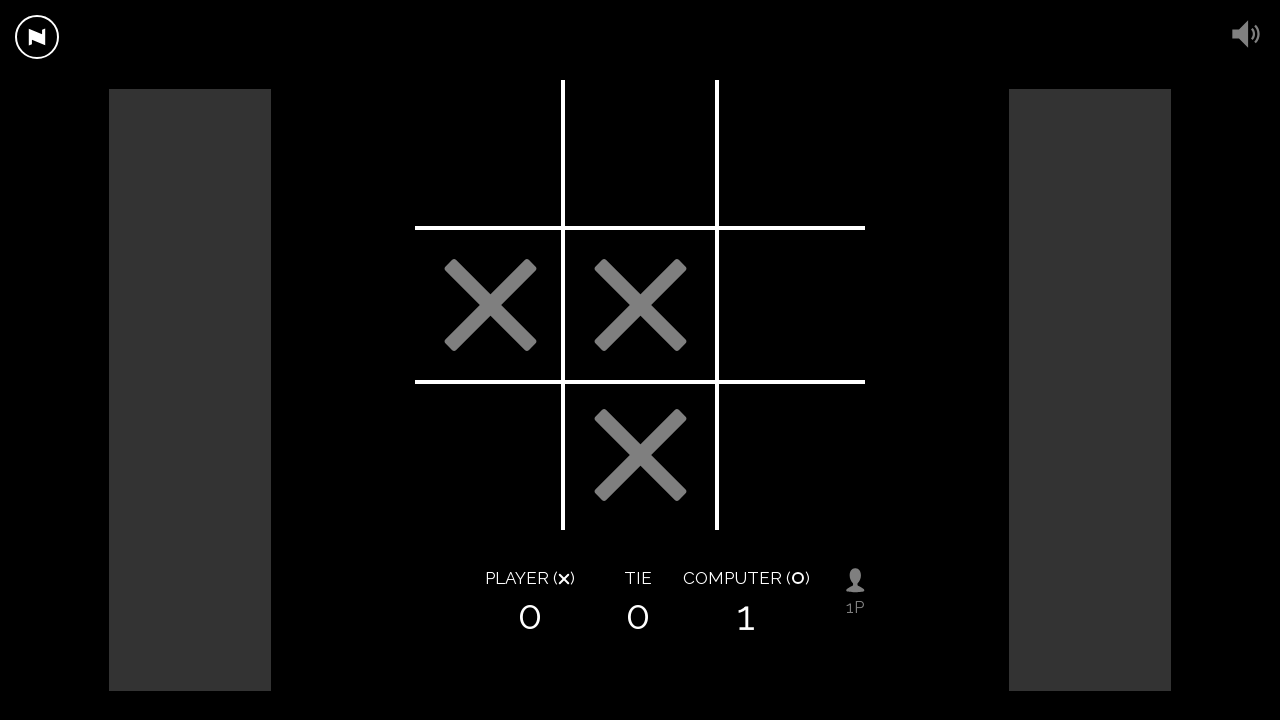

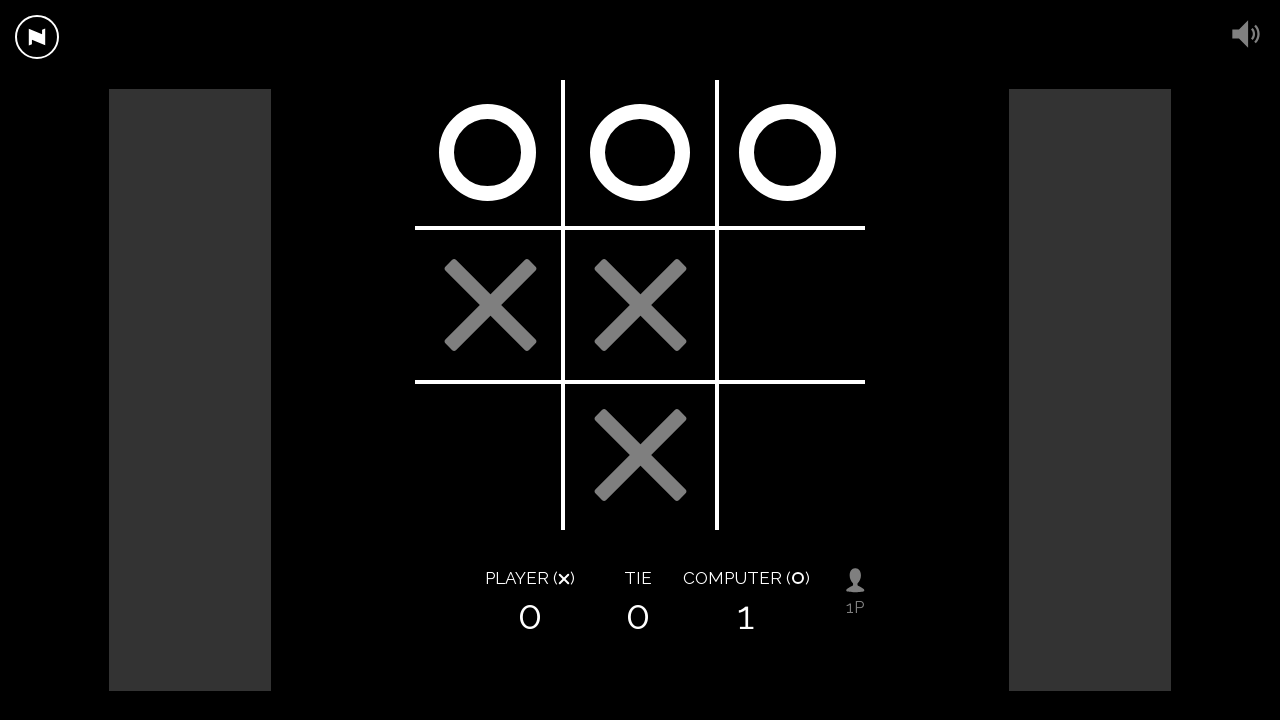